Navigates to an e-commerce website and retrieves the page title

Starting URL: https://www.iloveugly.co.nz/

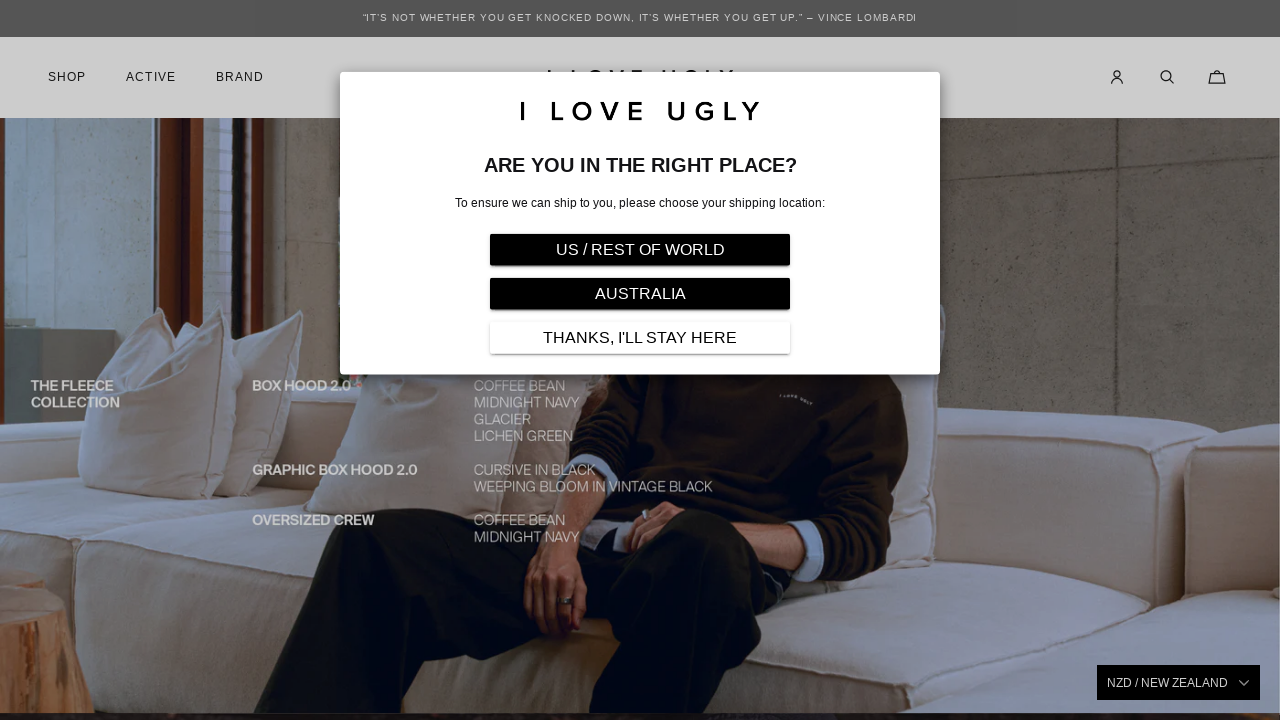

Page loaded and DOM content ready
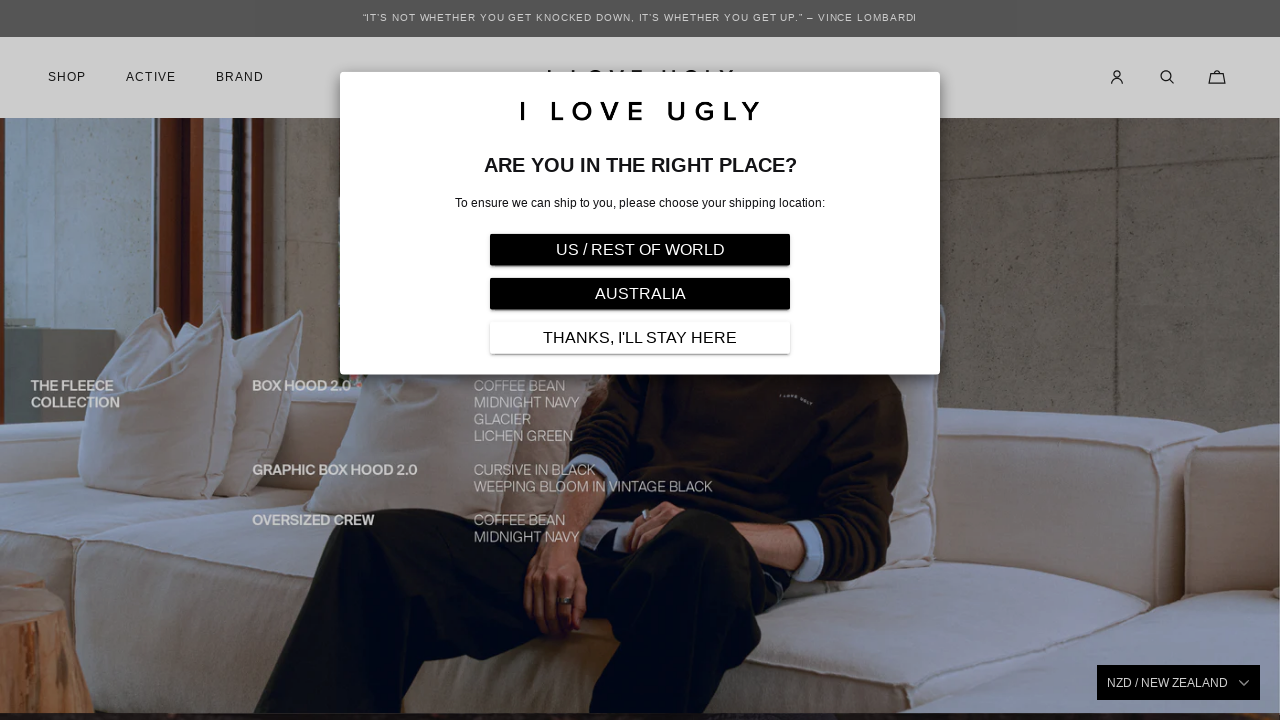

Retrieved page title: Quality Goods for the Independent Mind | I Love Ugly
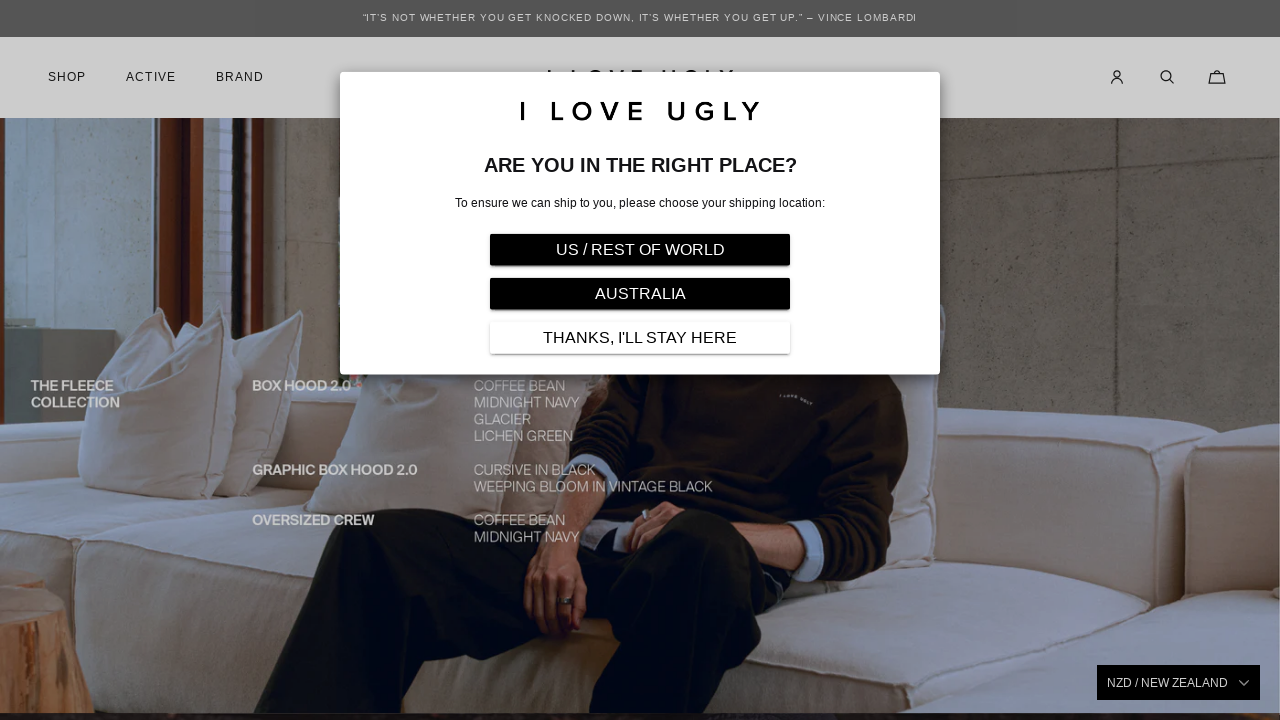

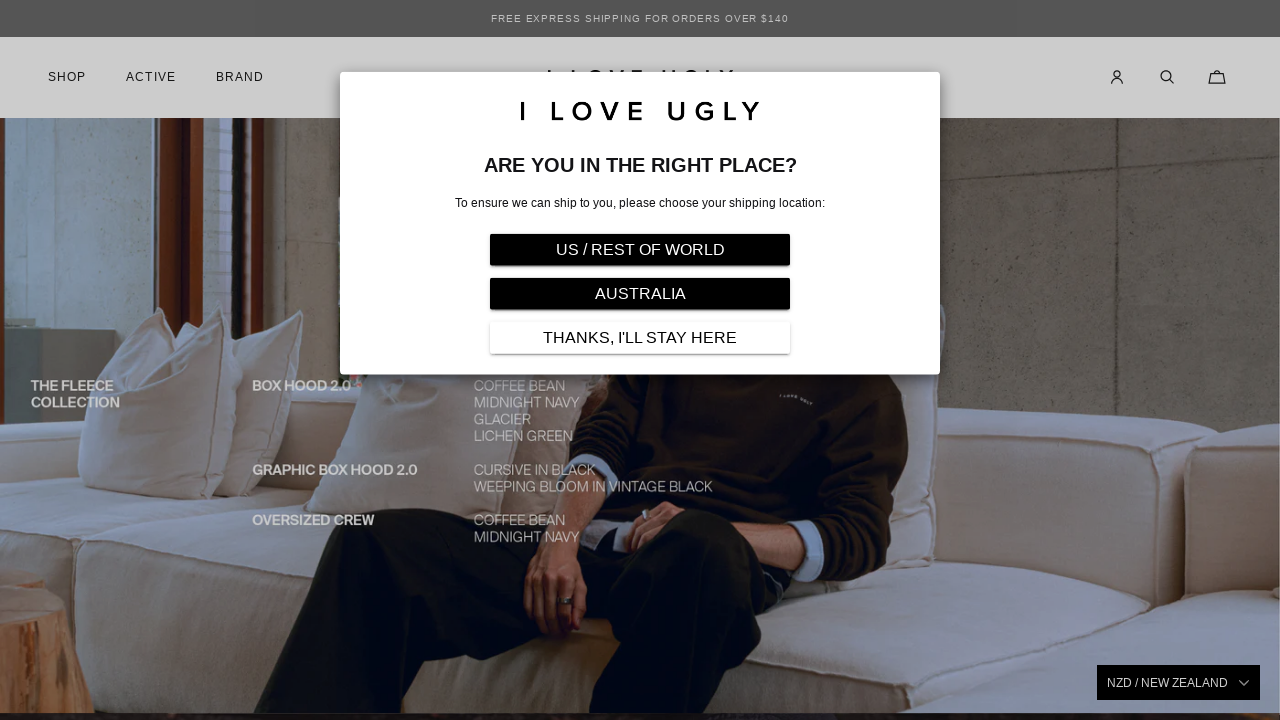